Tests window handling functionality by clicking a button that opens a new window, then switching to and managing the new window

Starting URL: https://rahulshettyacademy.com/AutomationPractice/

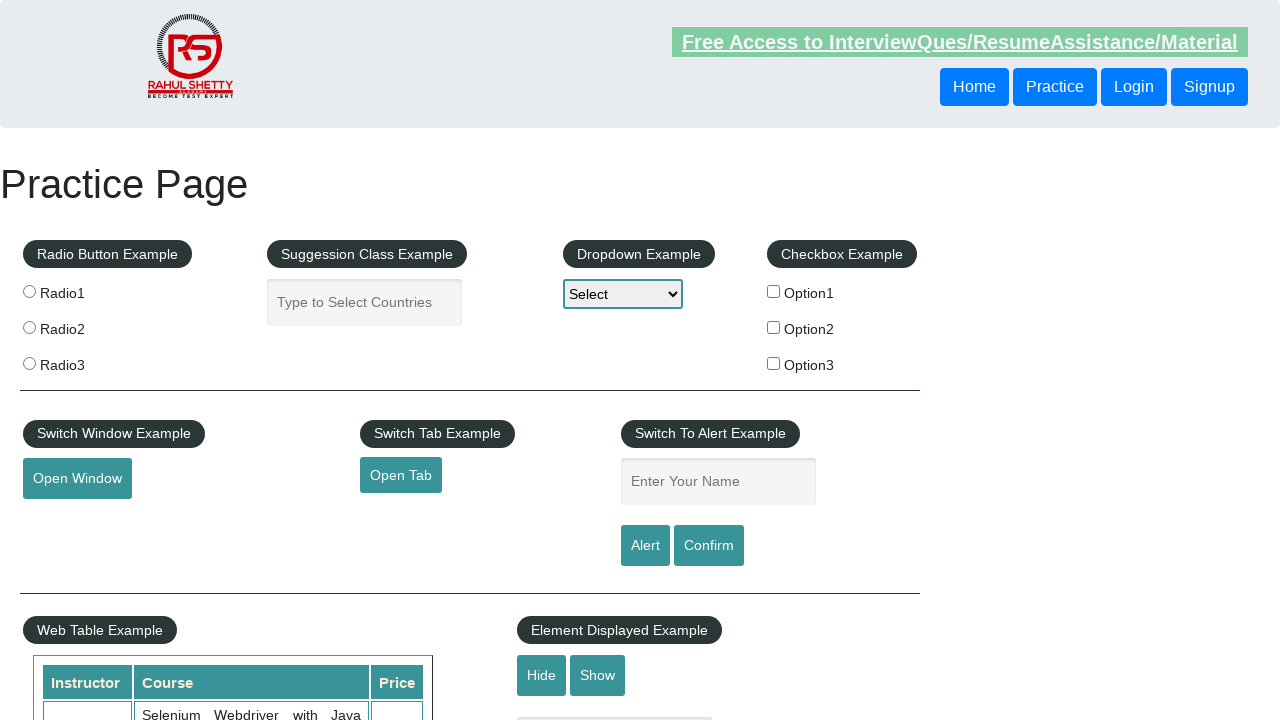

Waited for 'Open Window' button to be visible
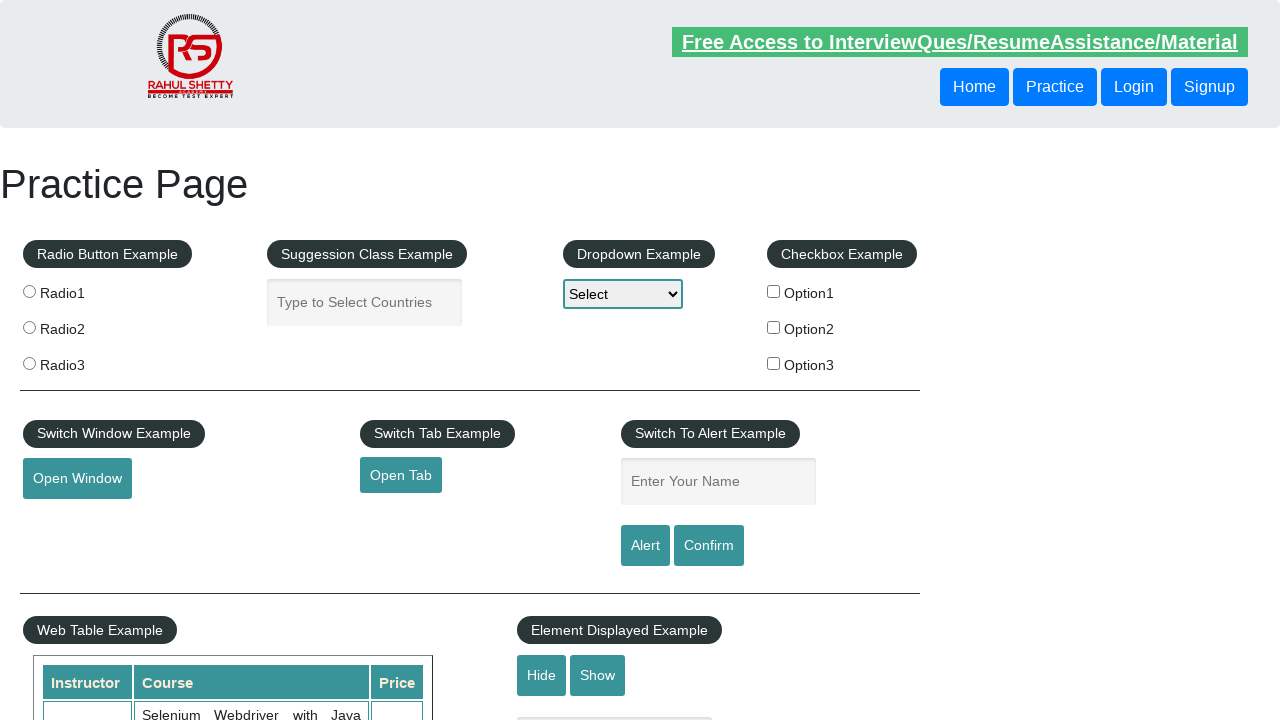

Clicked 'Open Window' button to open a new window at (77, 479) on xpath=//*[@id='openwindow' and contains(text(),'Open Window')]
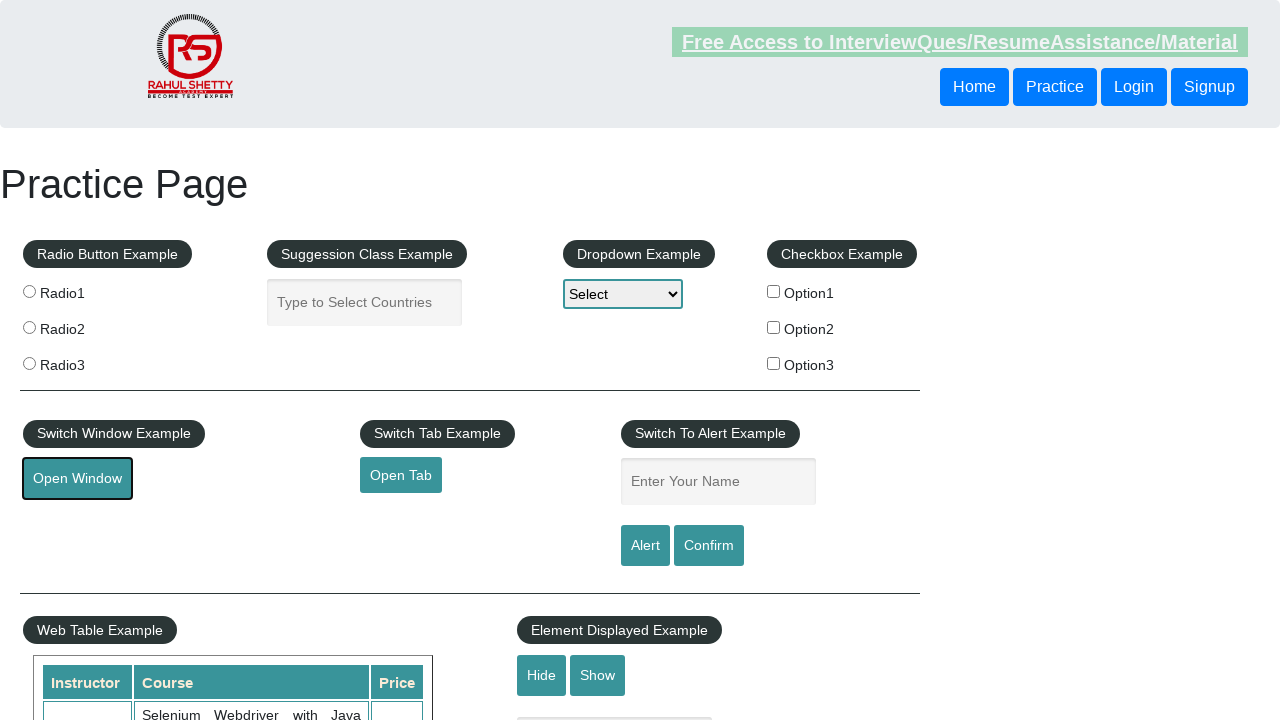

Captured new window/page object
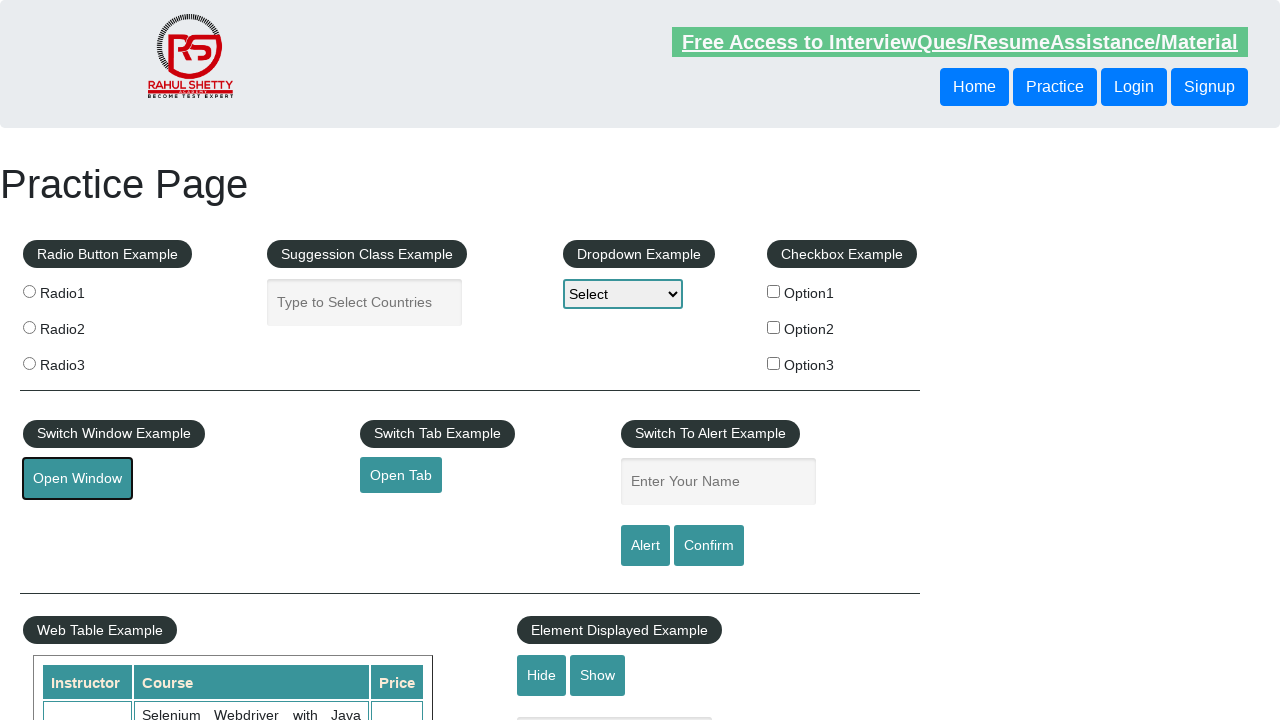

New window loaded and switched to new page
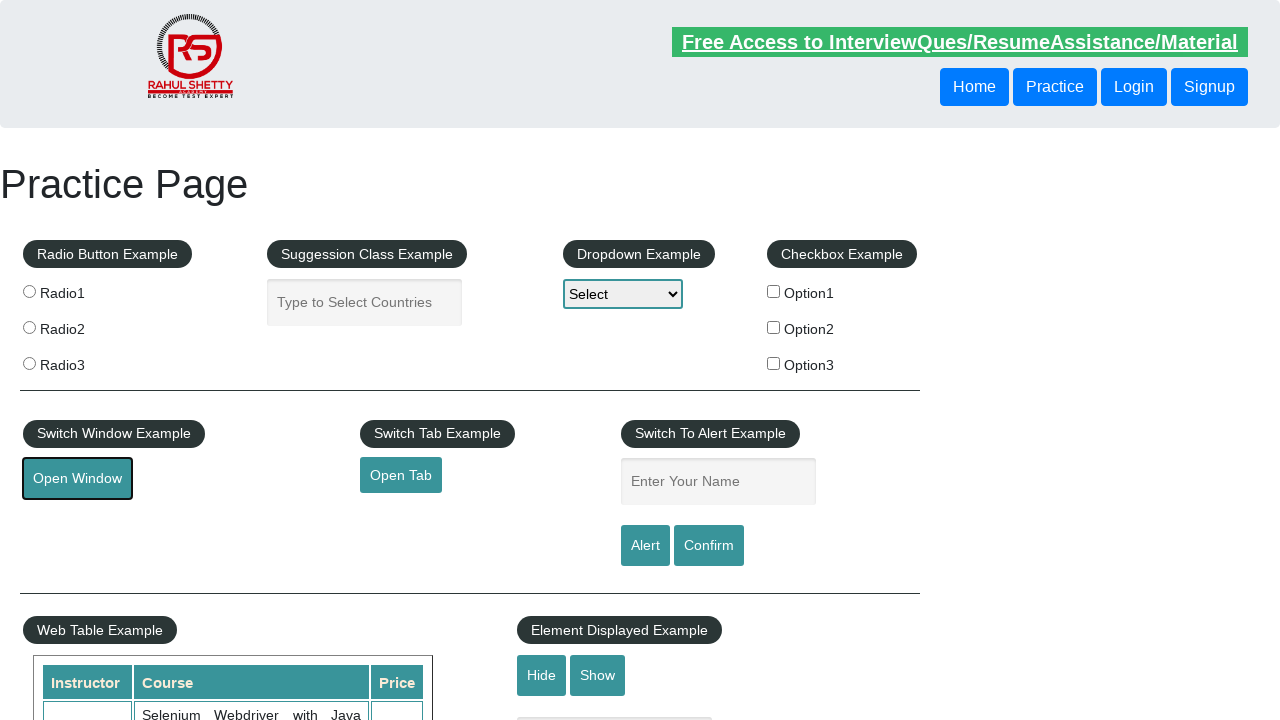

Closed the new window/page
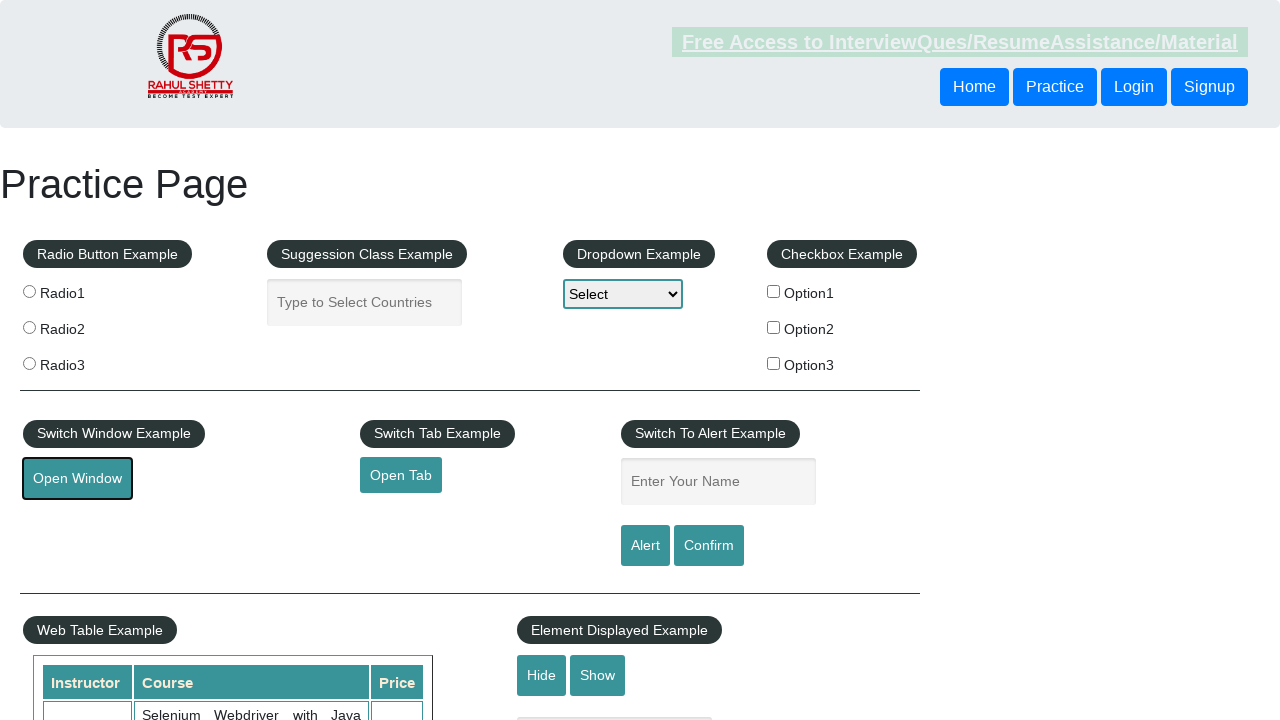

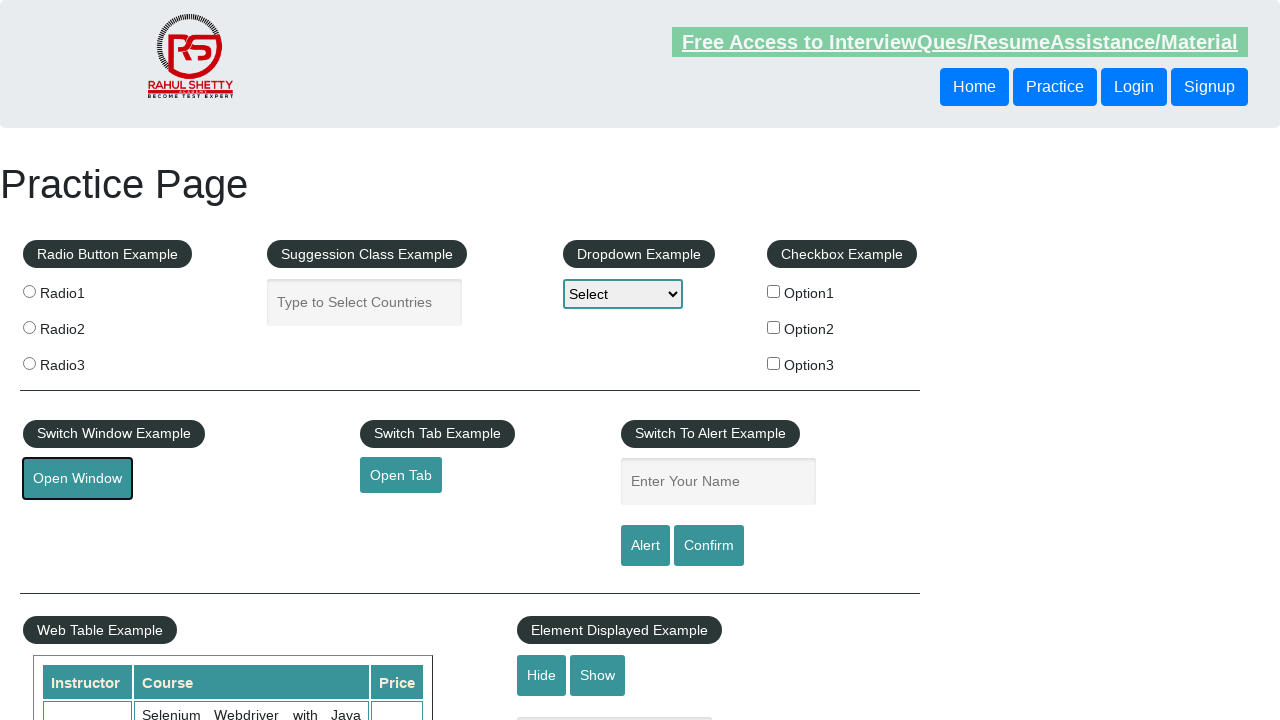